Tests sorting the "Due" column in ascending order using semantic class selectors on table2 which has helpful markup attributes.

Starting URL: http://the-internet.herokuapp.com/tables

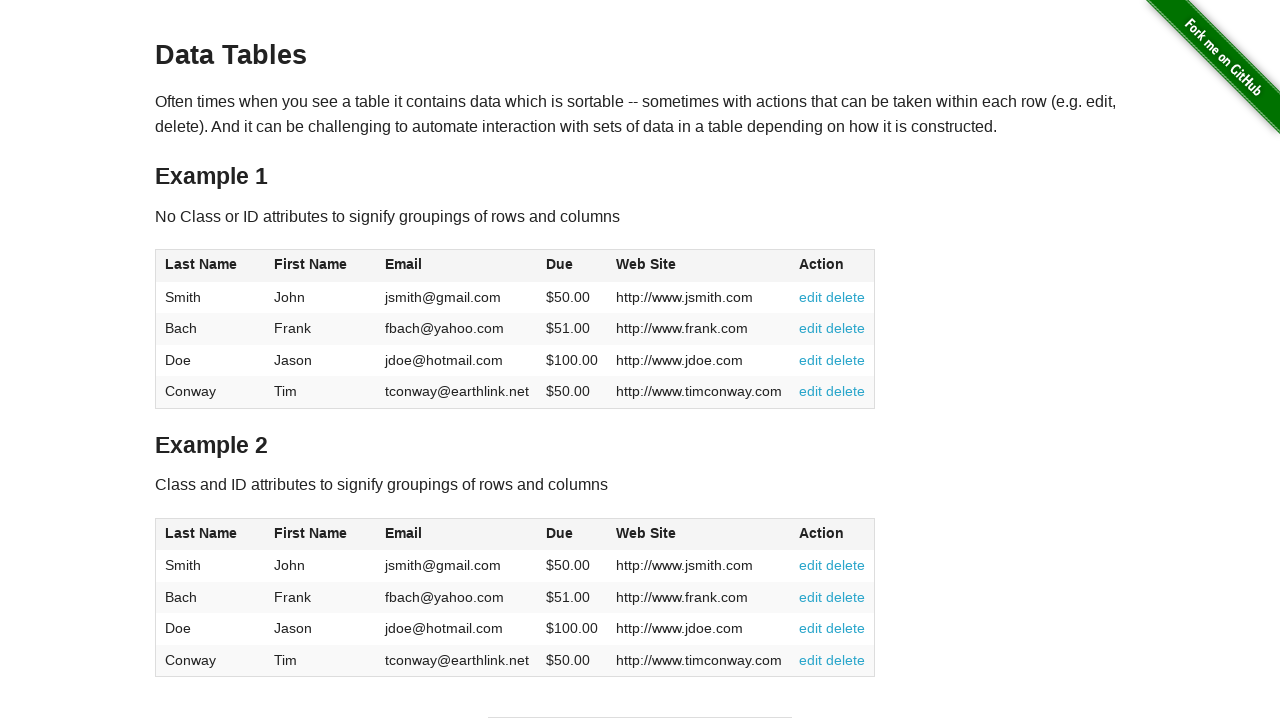

Clicked Due column header in table2 to sort in ascending order at (560, 533) on #table2 thead .dues
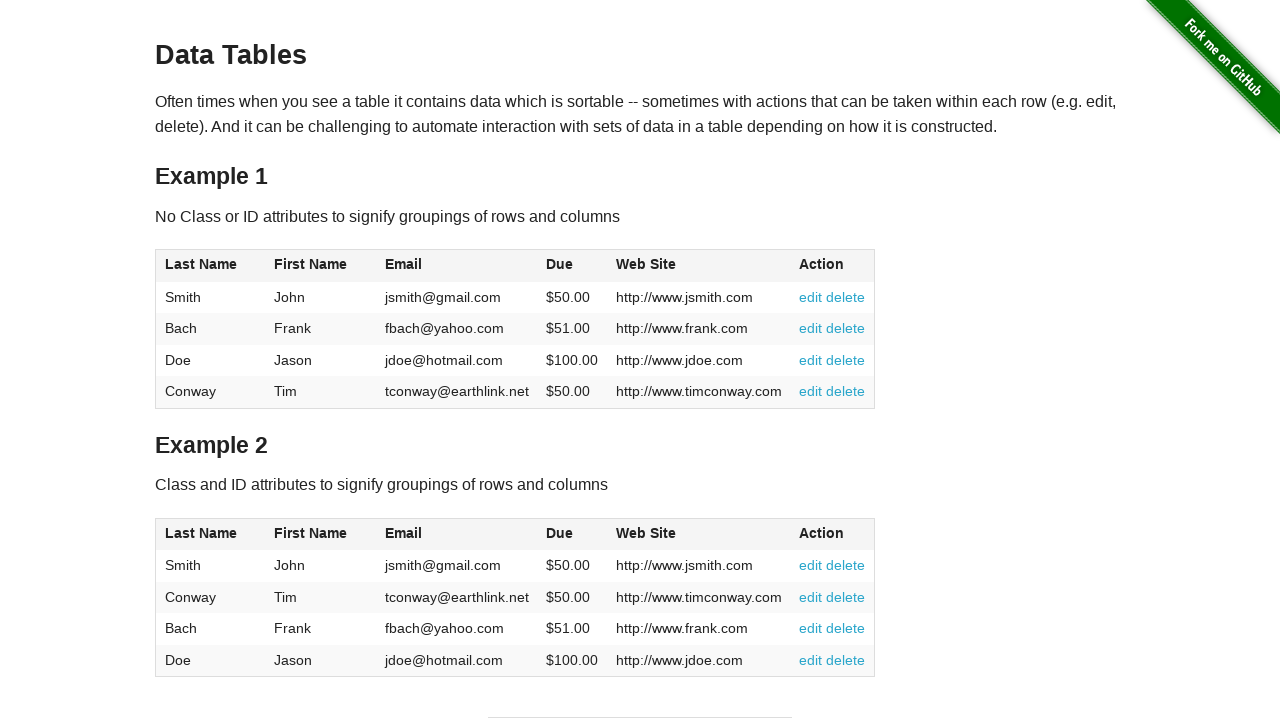

Table data loaded after sorting Due column
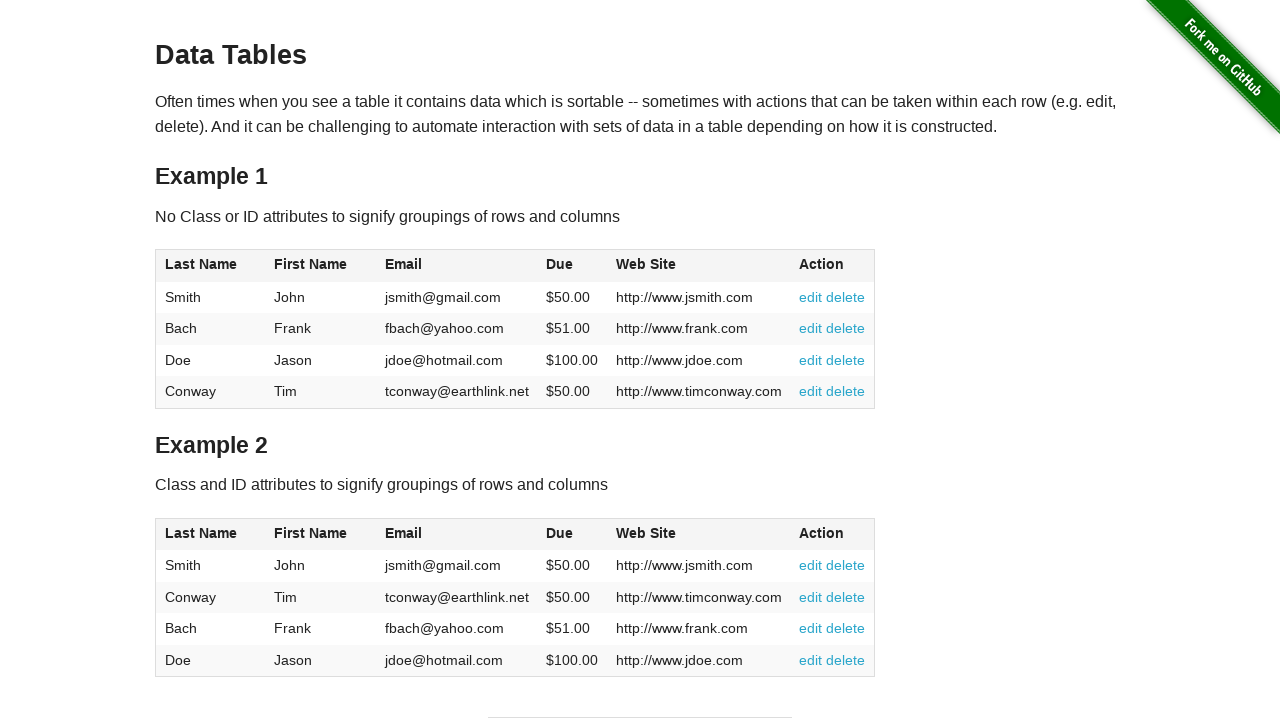

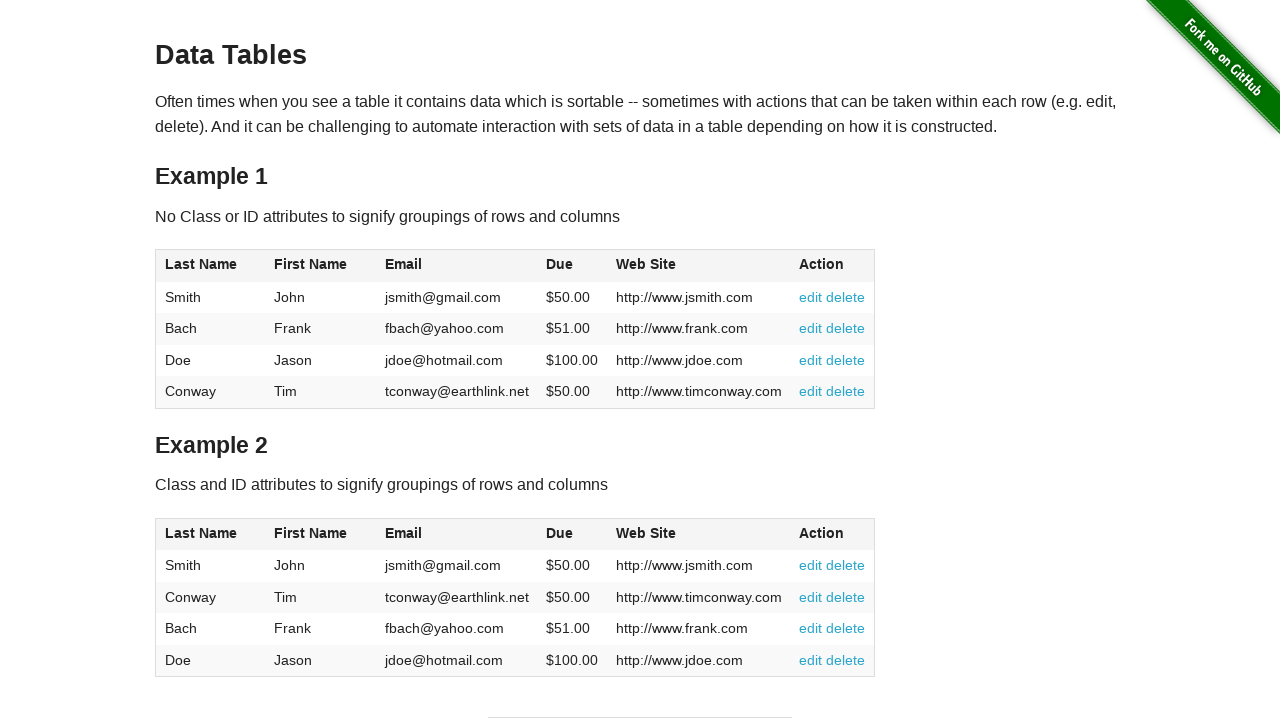